Navigates to Ajio and verifies that an anchor element exists on the page

Starting URL: https://www.ajio.com/

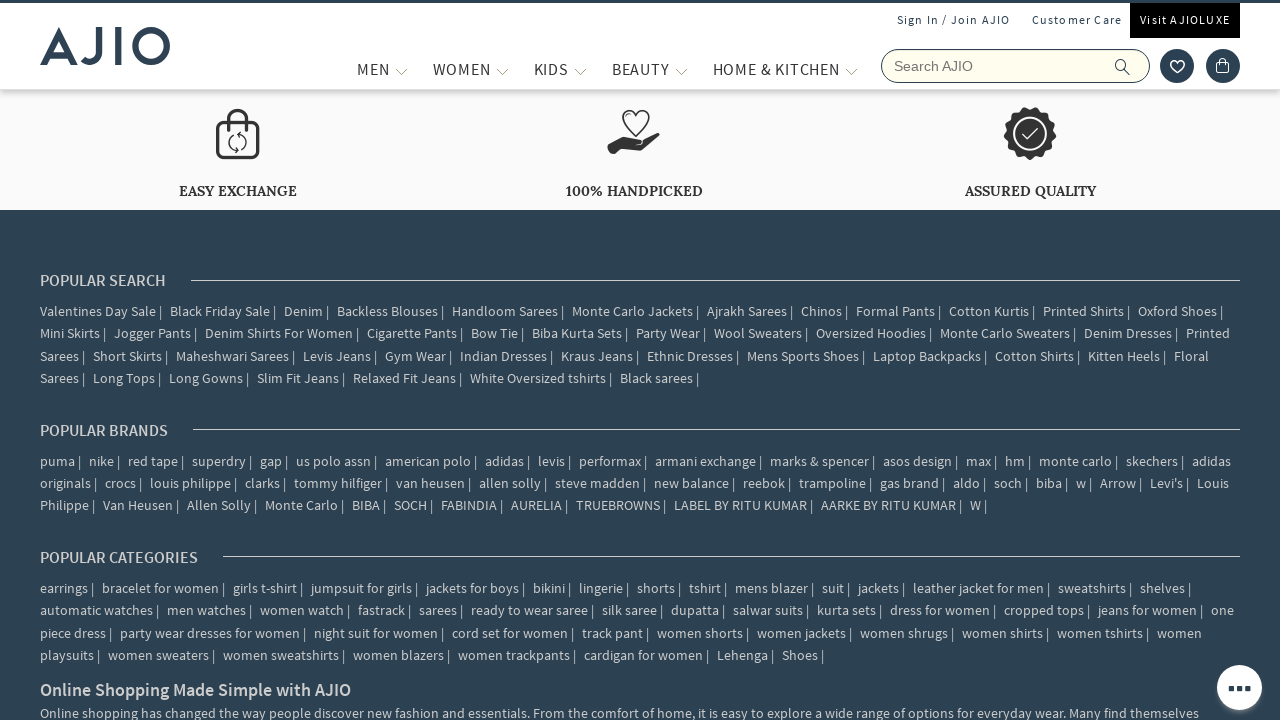

Waited for anchor element to load on Ajio page
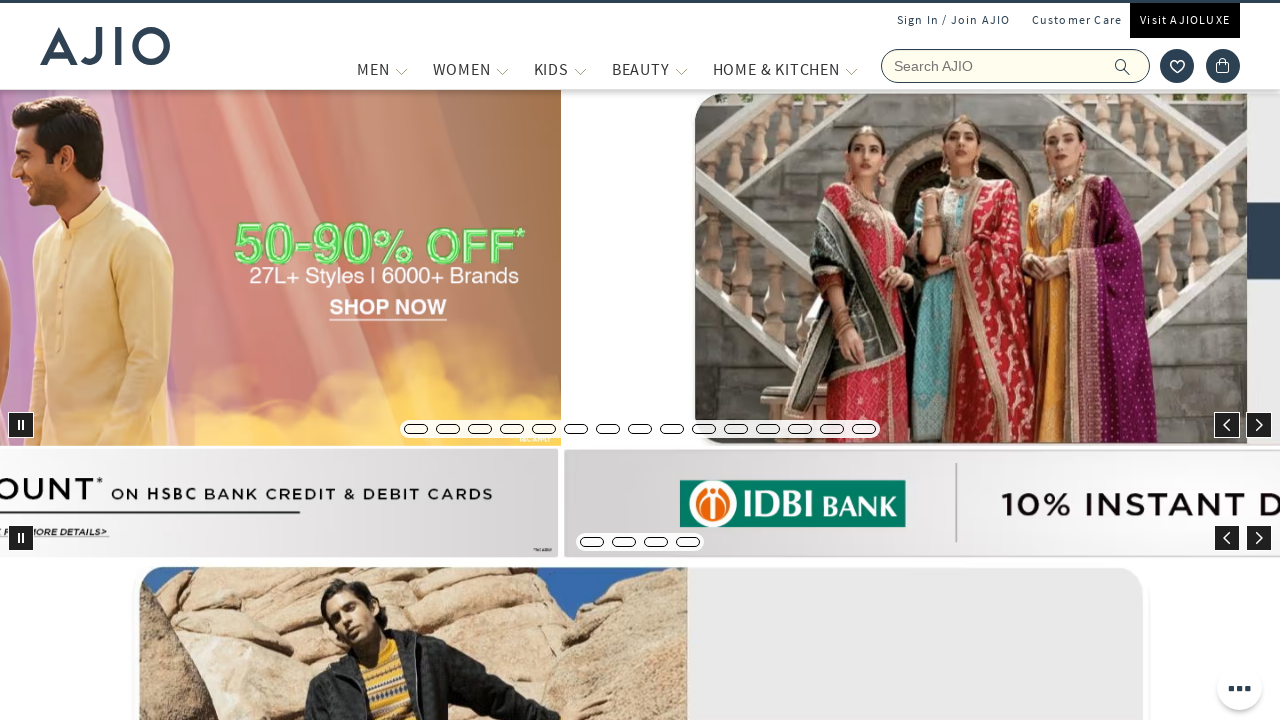

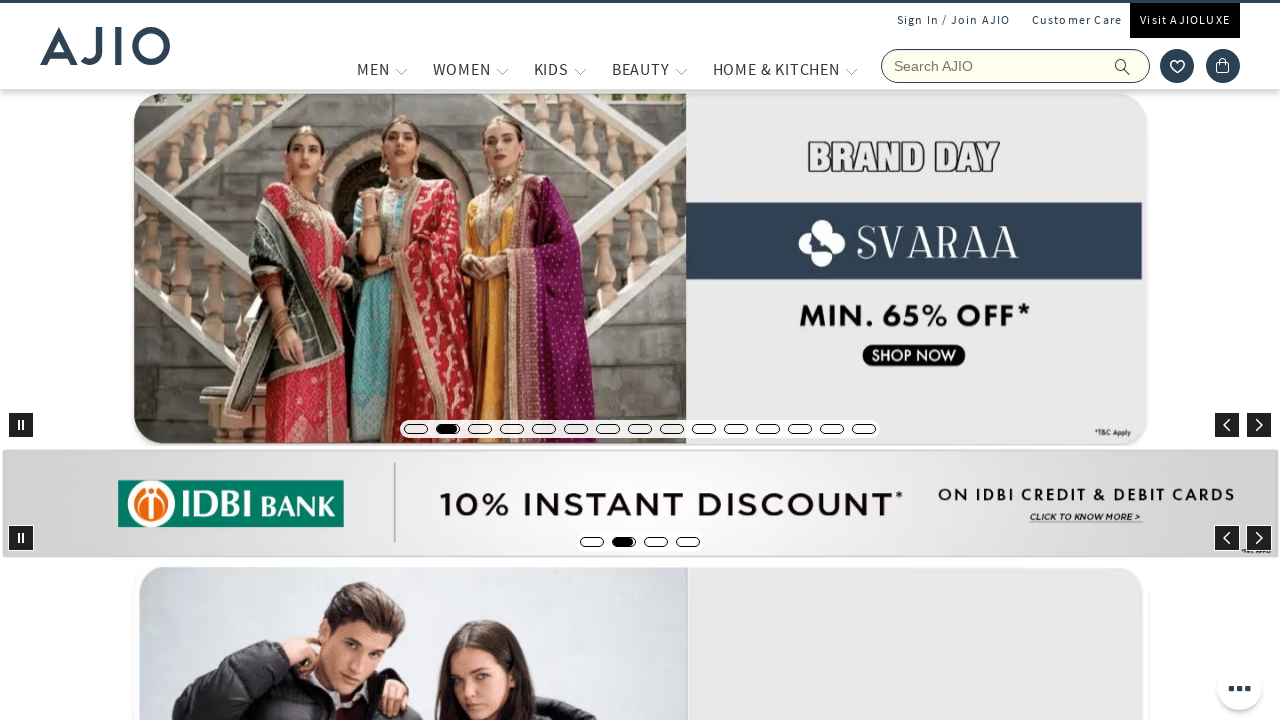